Tests PWA (Progressive Web App) compliance checking on the webdriver.io website

Starting URL: https://webdriver.io

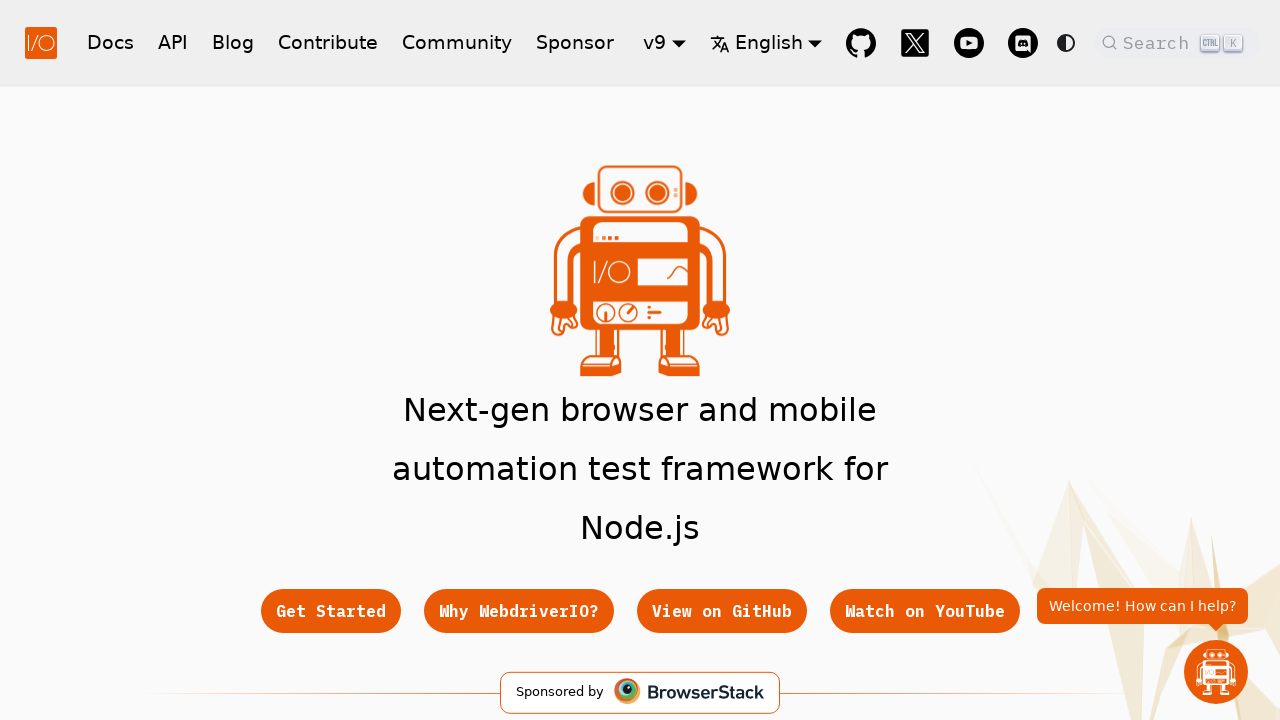

Waited for page to reach domcontentloaded state
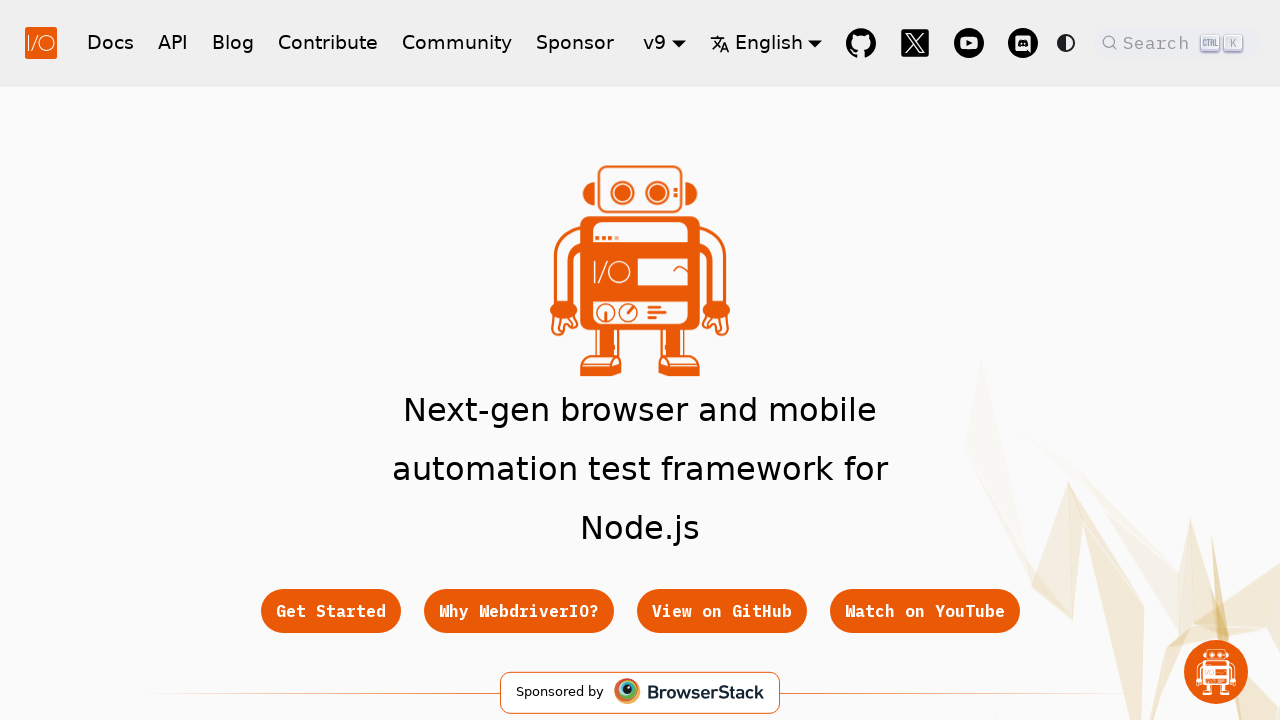

Verified body element is present on webdriver.io page
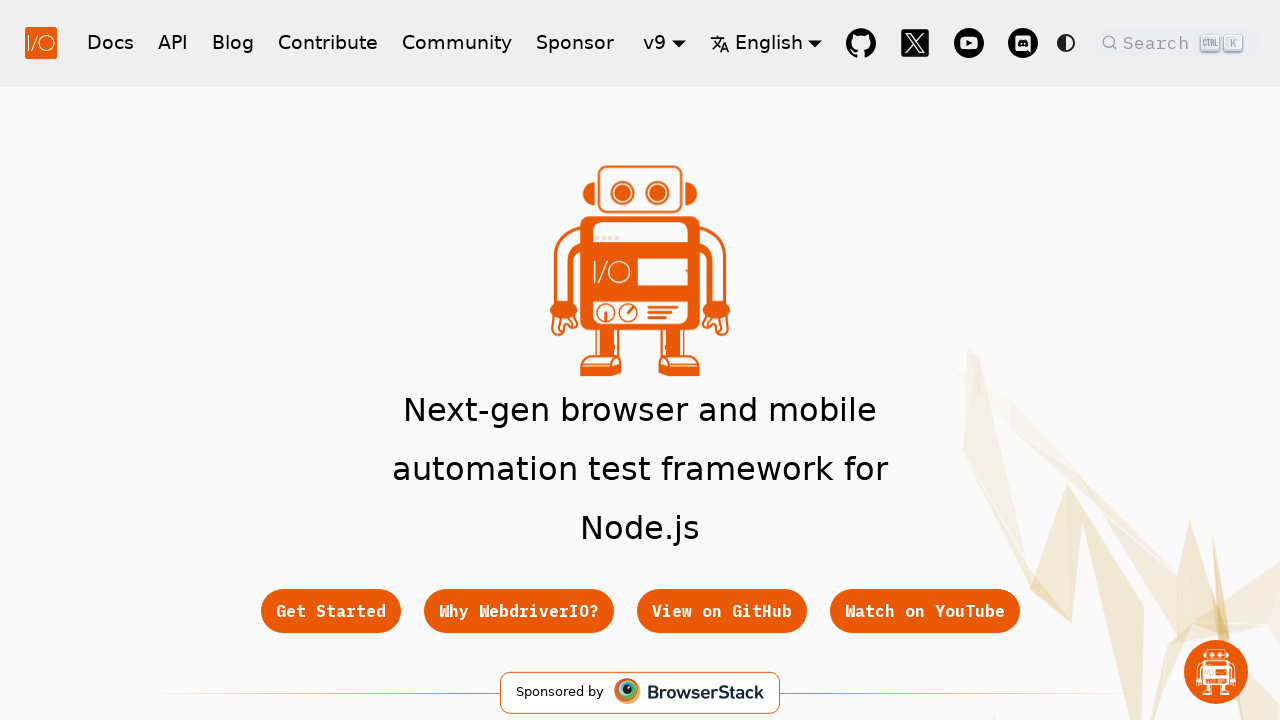

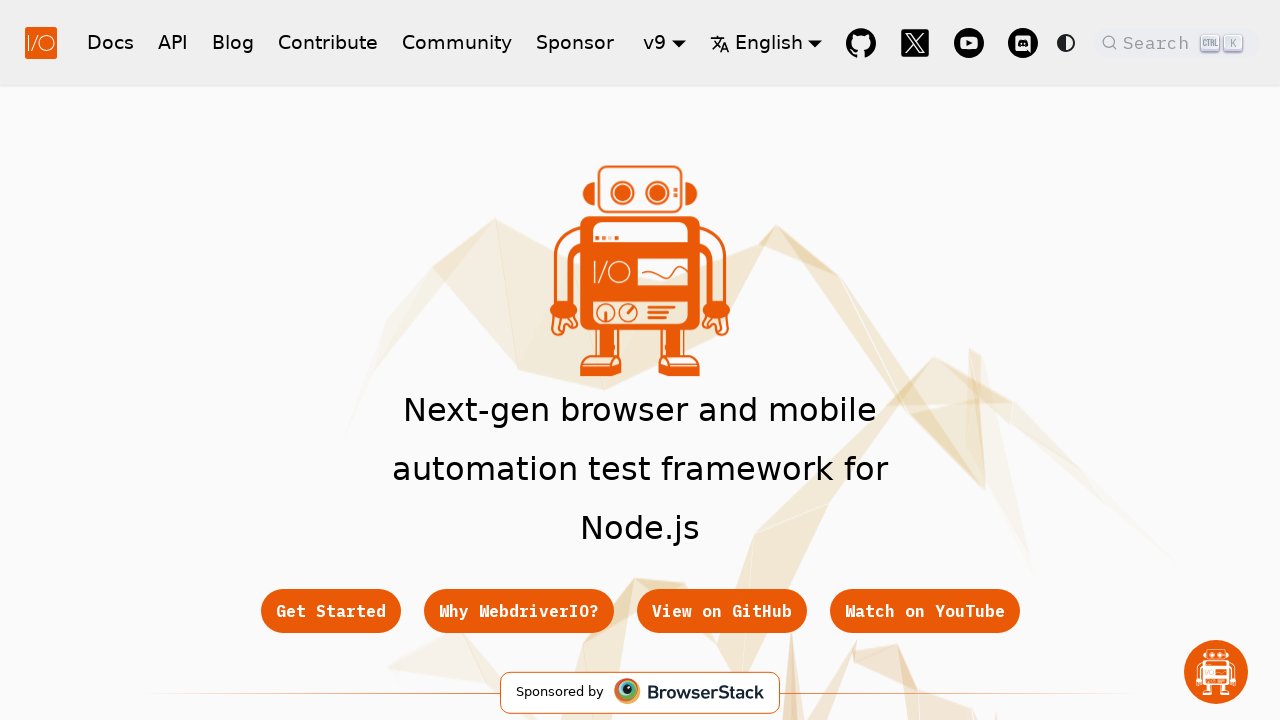